Tests closing a fake alert modal by clicking the OK button

Starting URL: https://testpages.eviltester.com/styled/alerts/fake-alert-test.html

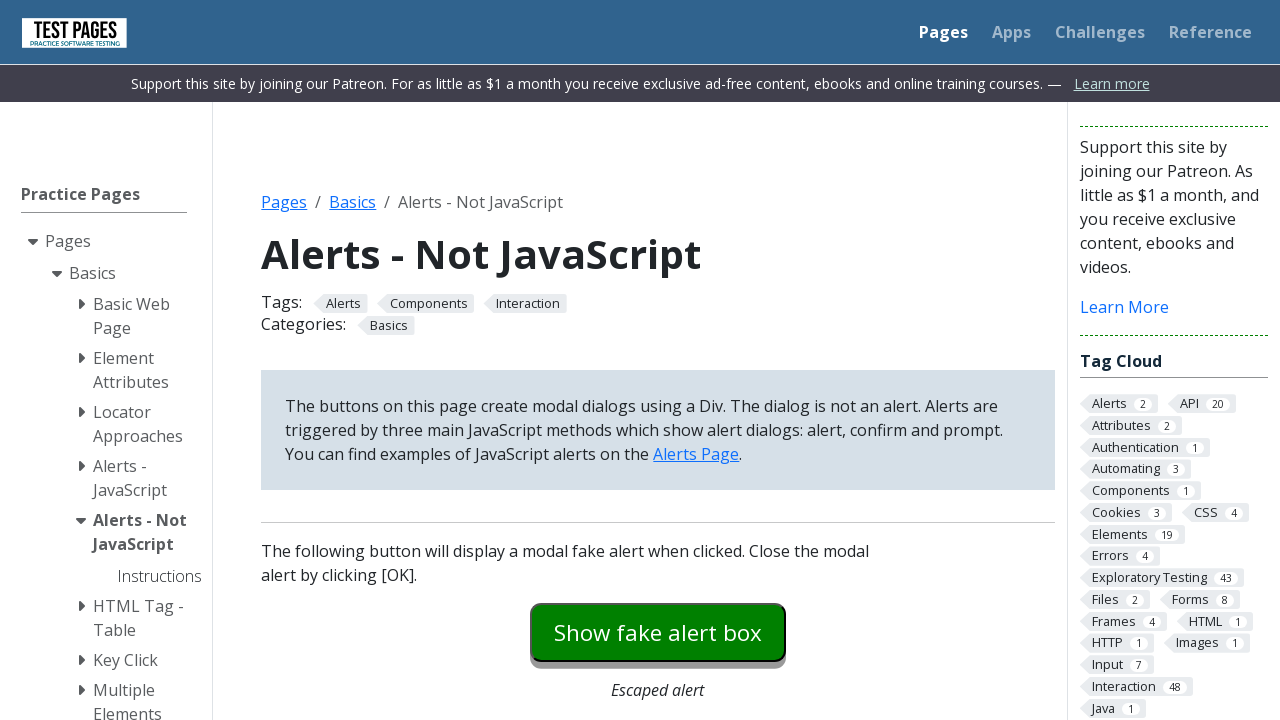

Clicked the fake alert button at (658, 632) on #fakealert
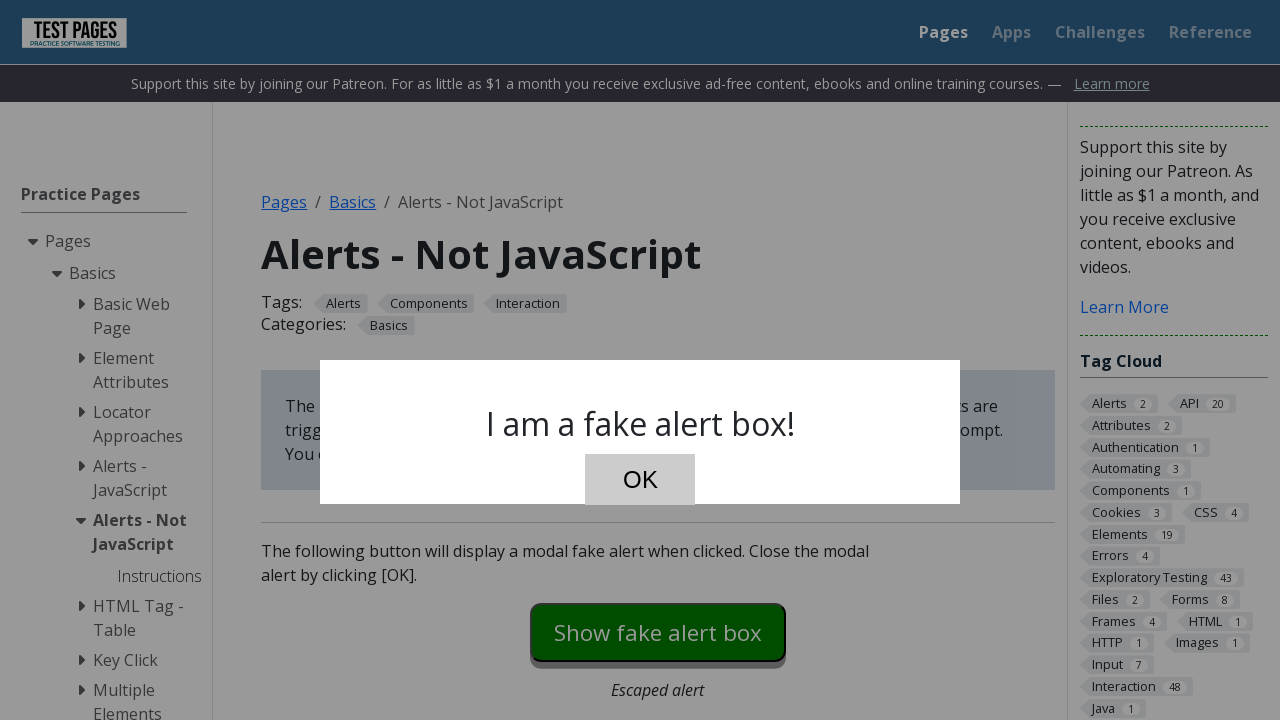

Clicked OK button to close the fake alert modal at (640, 480) on #dialog-ok
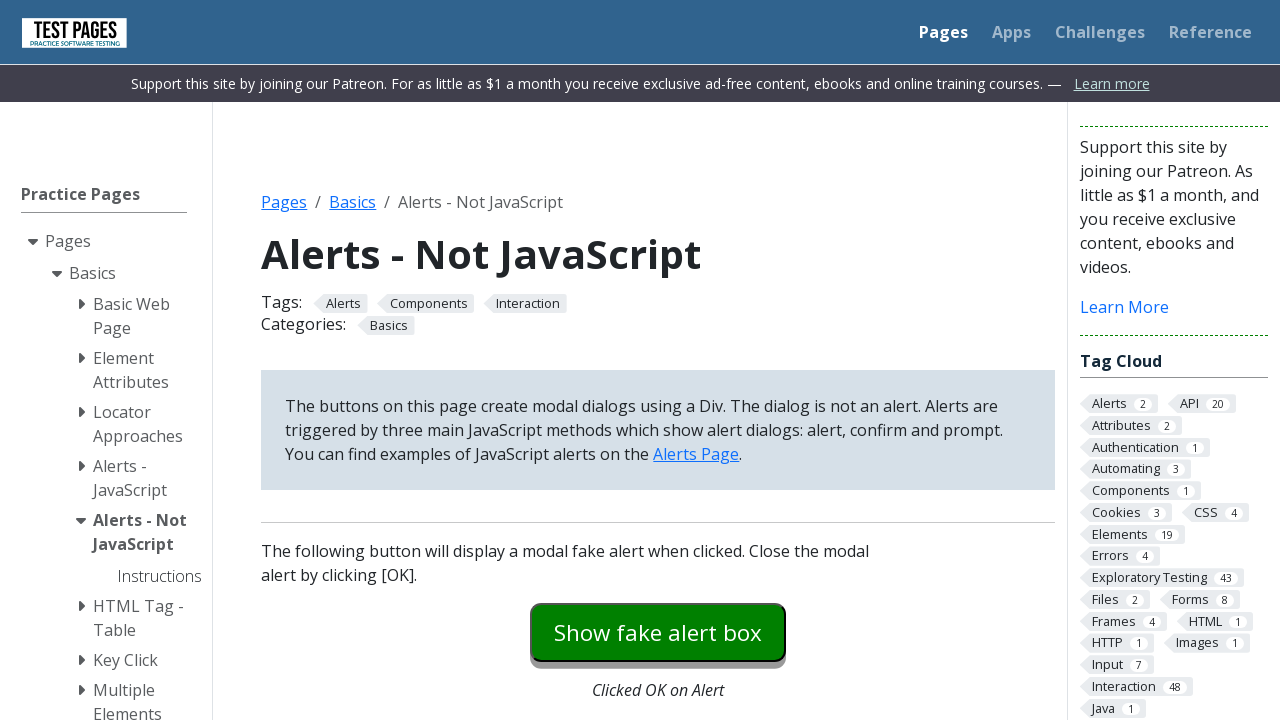

Verified that the fake alert dialog is hidden
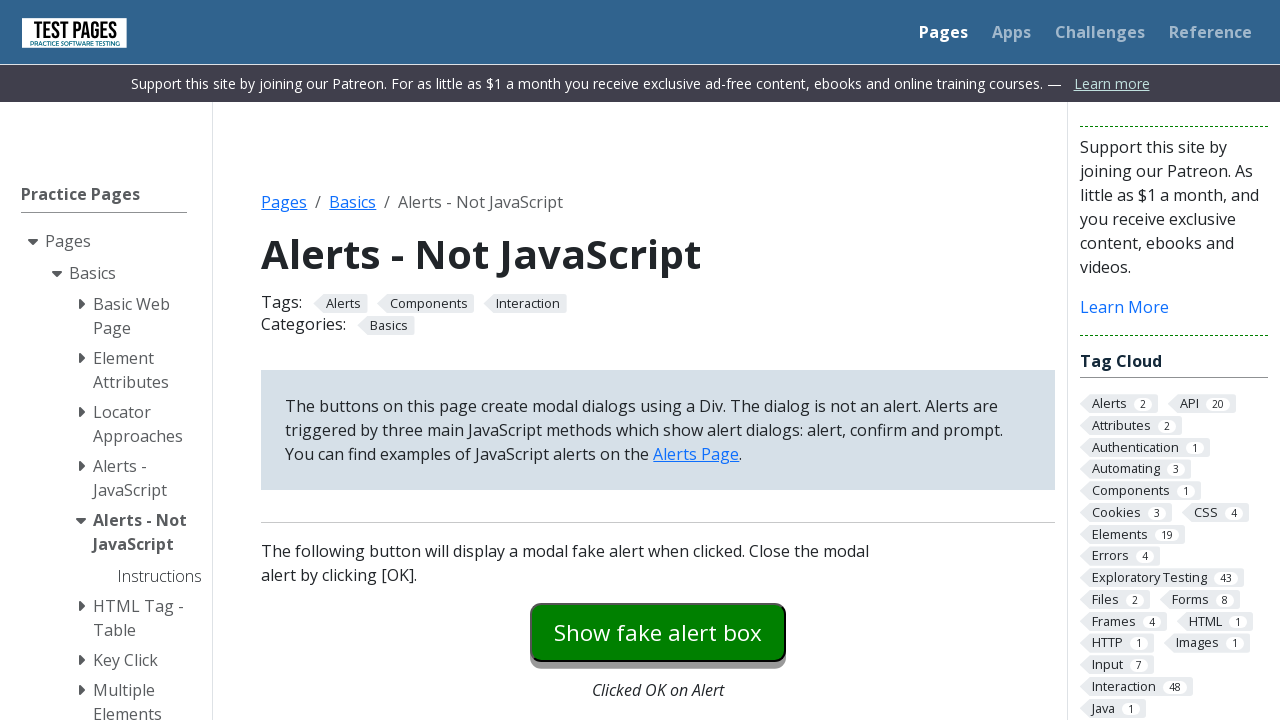

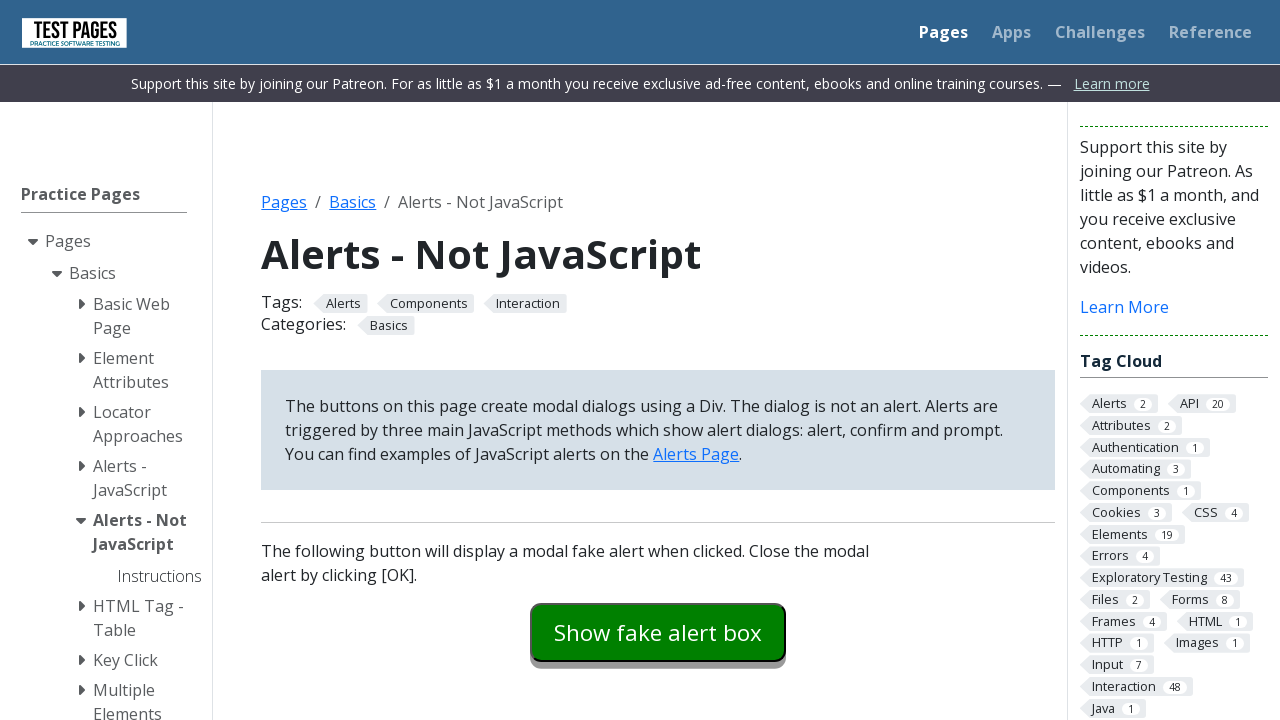